Tests login with empty username and password fields to verify error message

Starting URL: https://katalon-demo-cura.herokuapp.com/

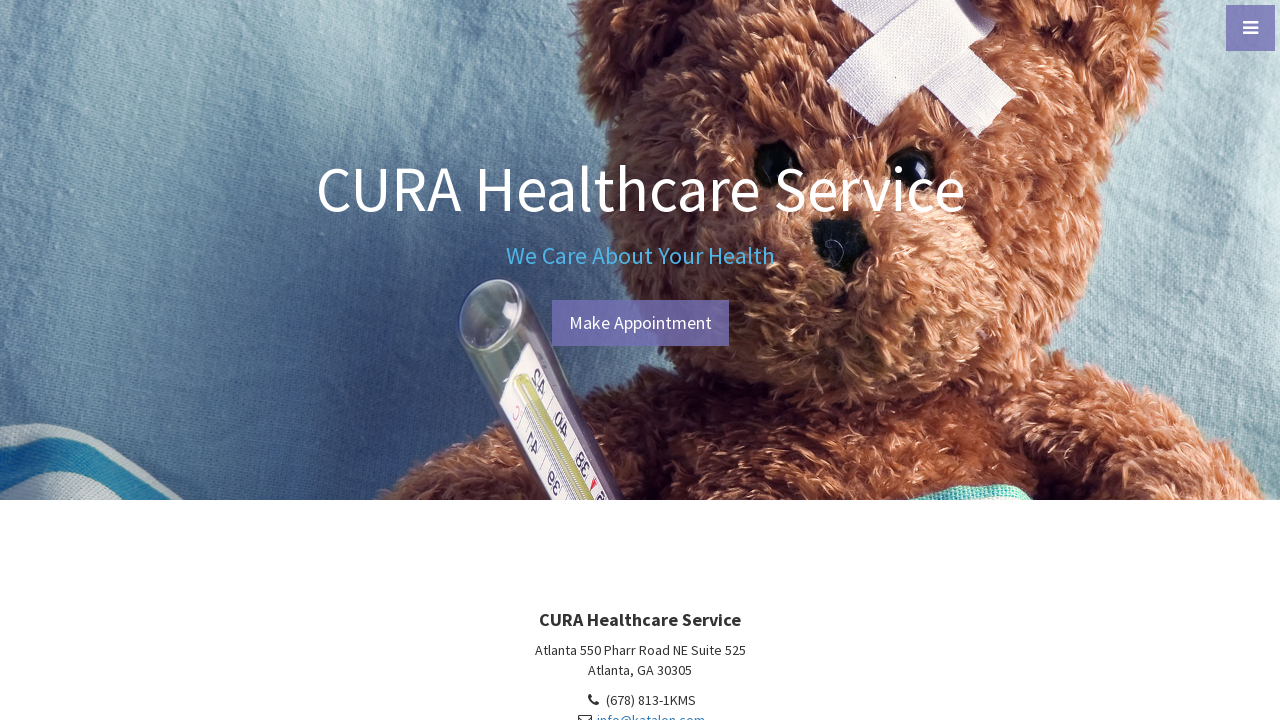

Clicked 'Make Appointment' button to navigate to login page at (640, 323) on #btn-make-appointment
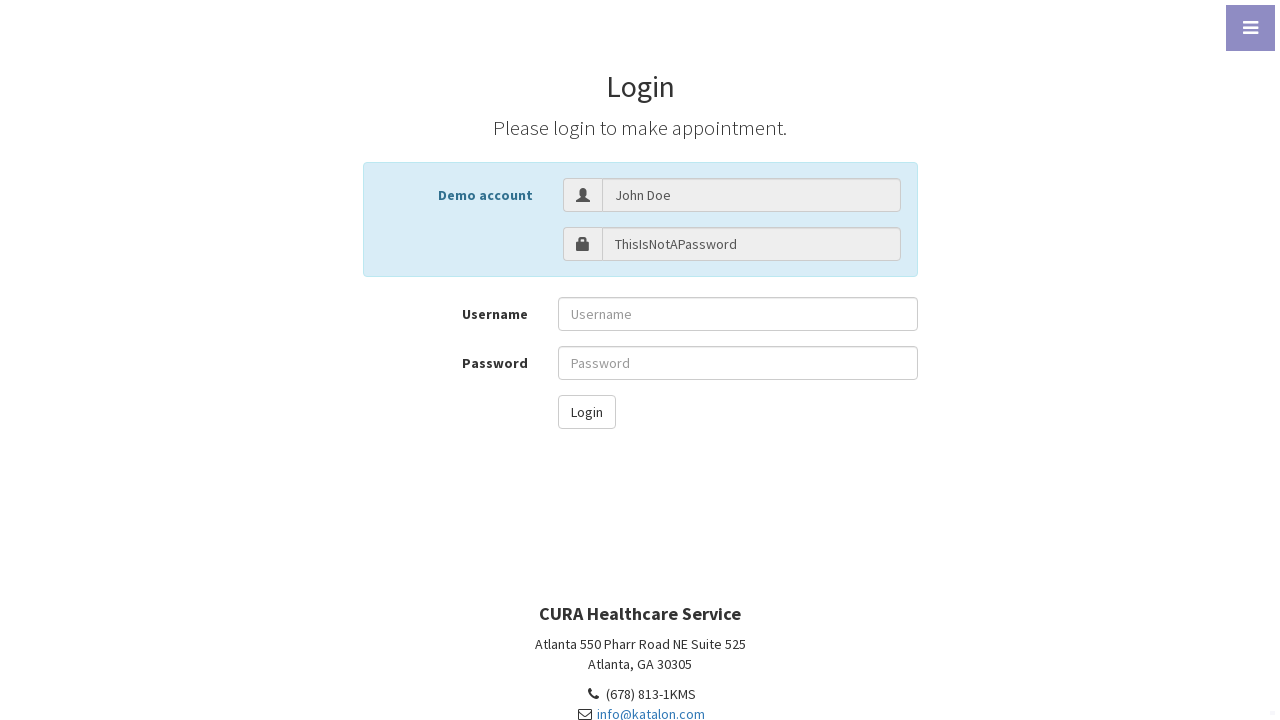

Clicked login button without entering username and password at (586, 412) on #btn-login
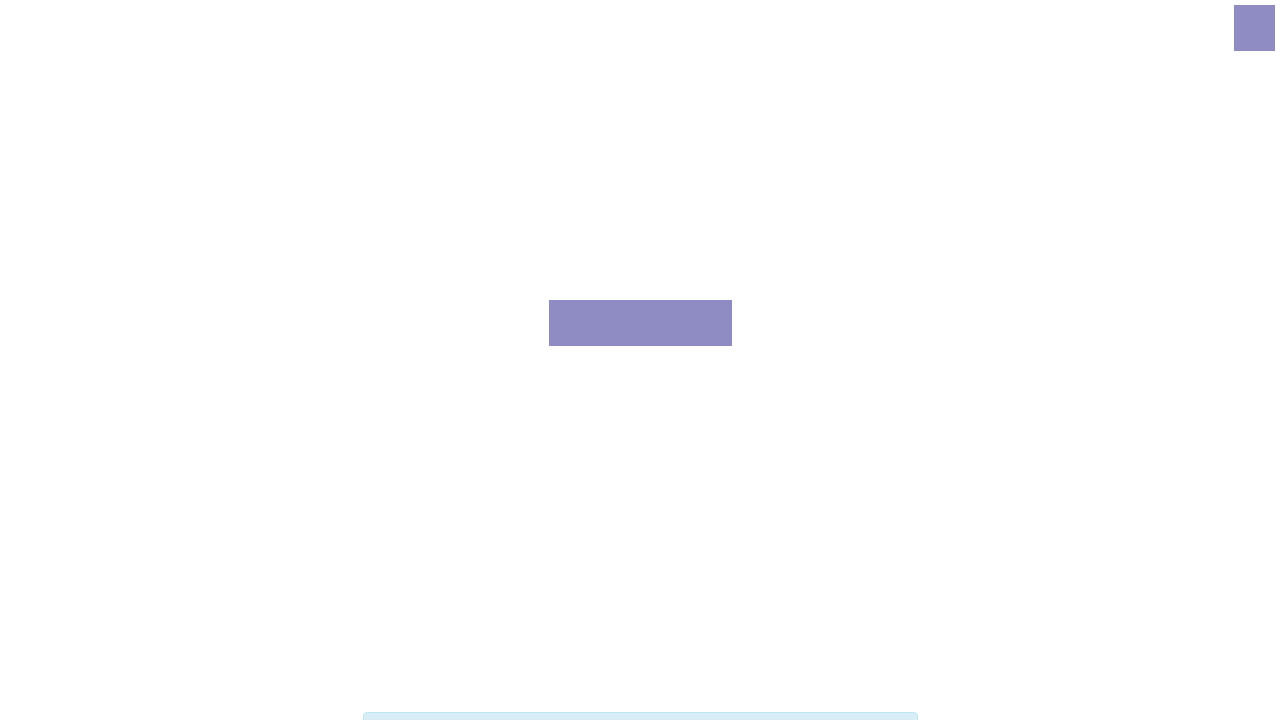

Verified error message: 'Login failed! Please ensure the username and password are valid.'
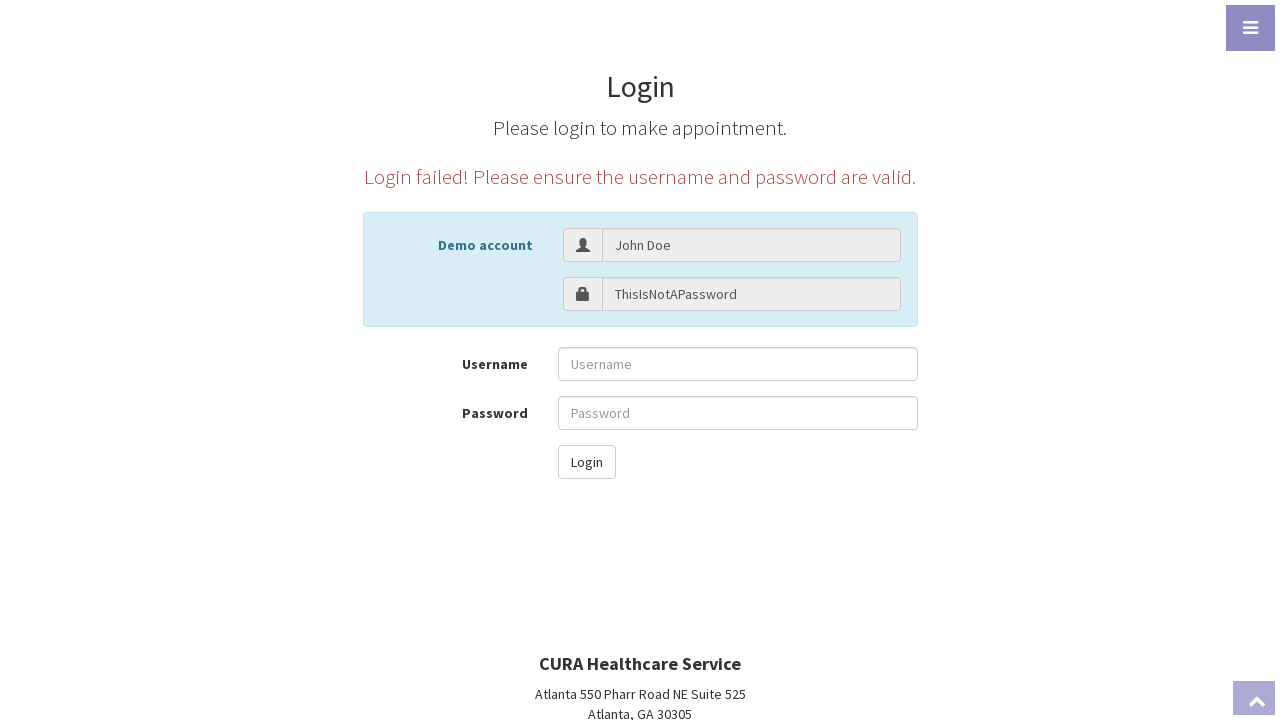

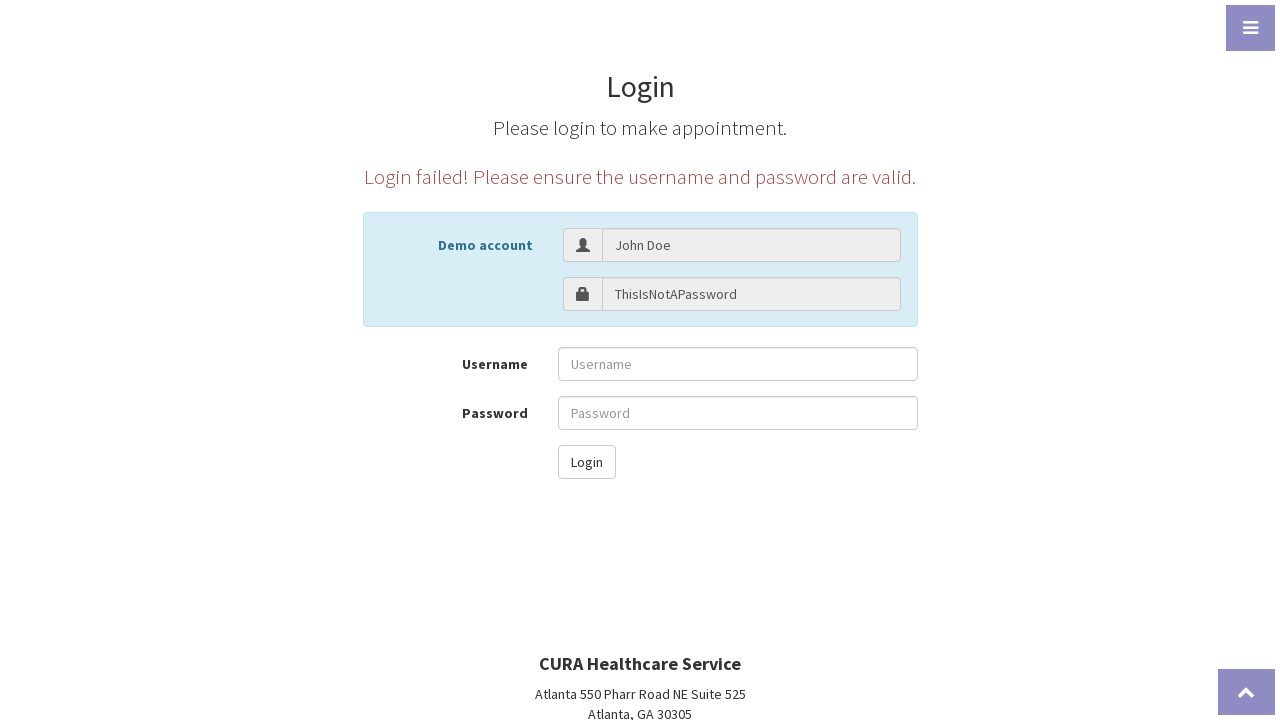